Tests right-click functionality by performing a right-click action on a button element

Starting URL: https://demoqa.com/buttons

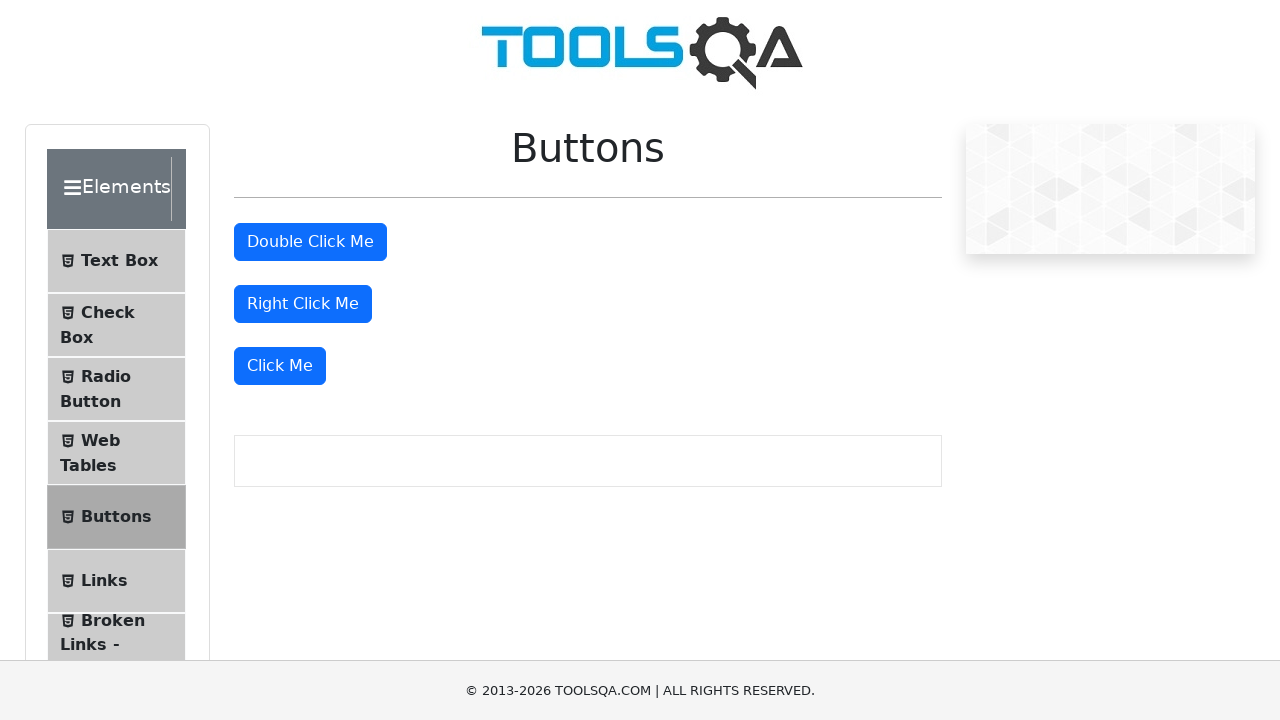

Located the right-click button element
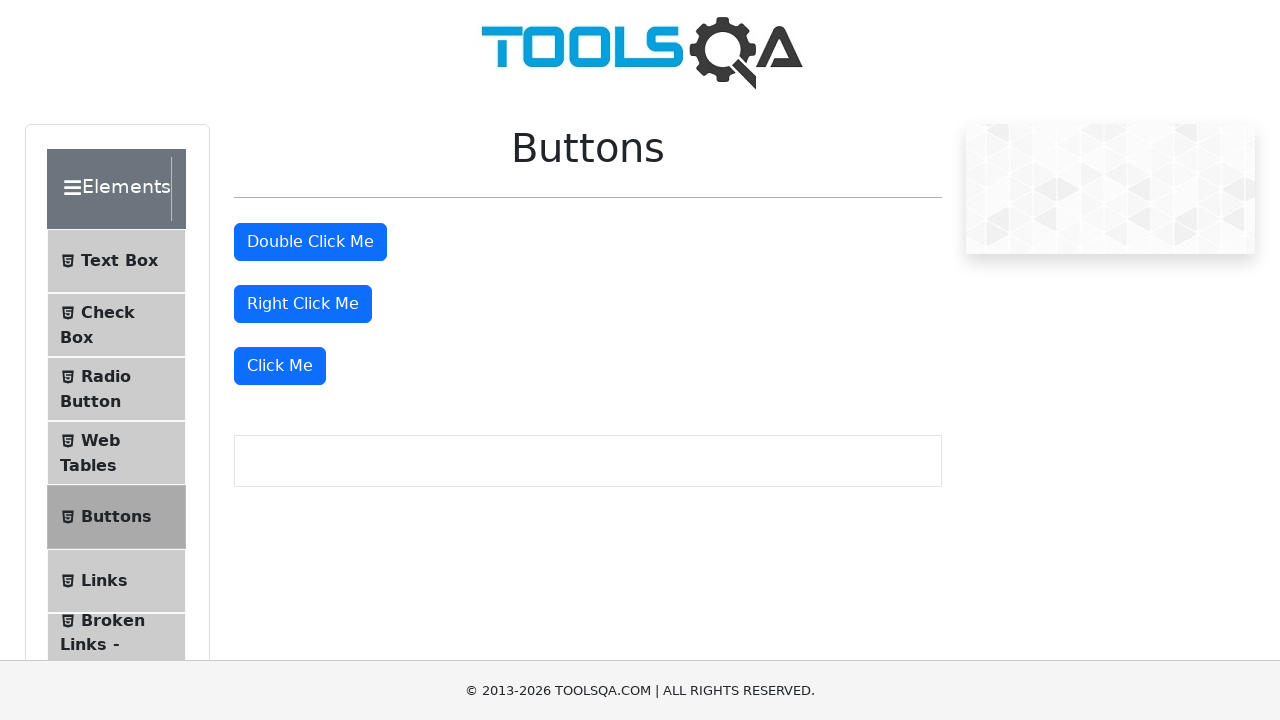

Performed right-click action on the button at (303, 304) on xpath=//button[@id='rightClickBtn']
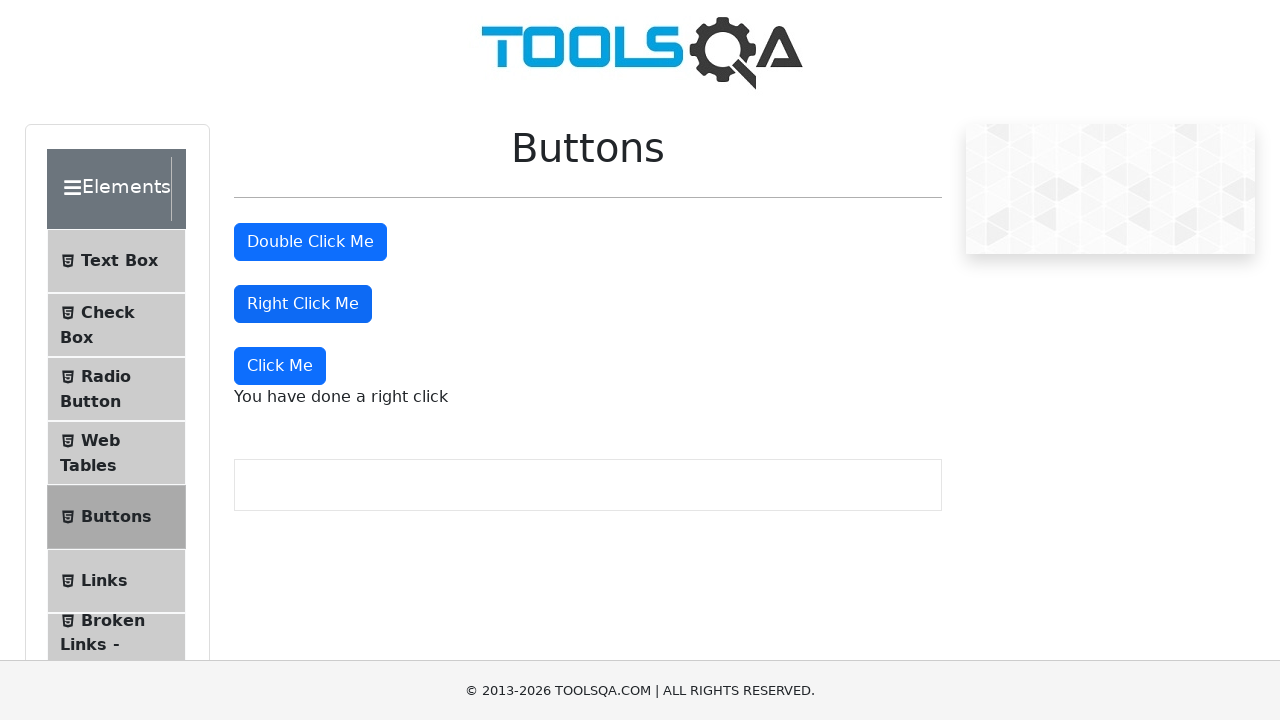

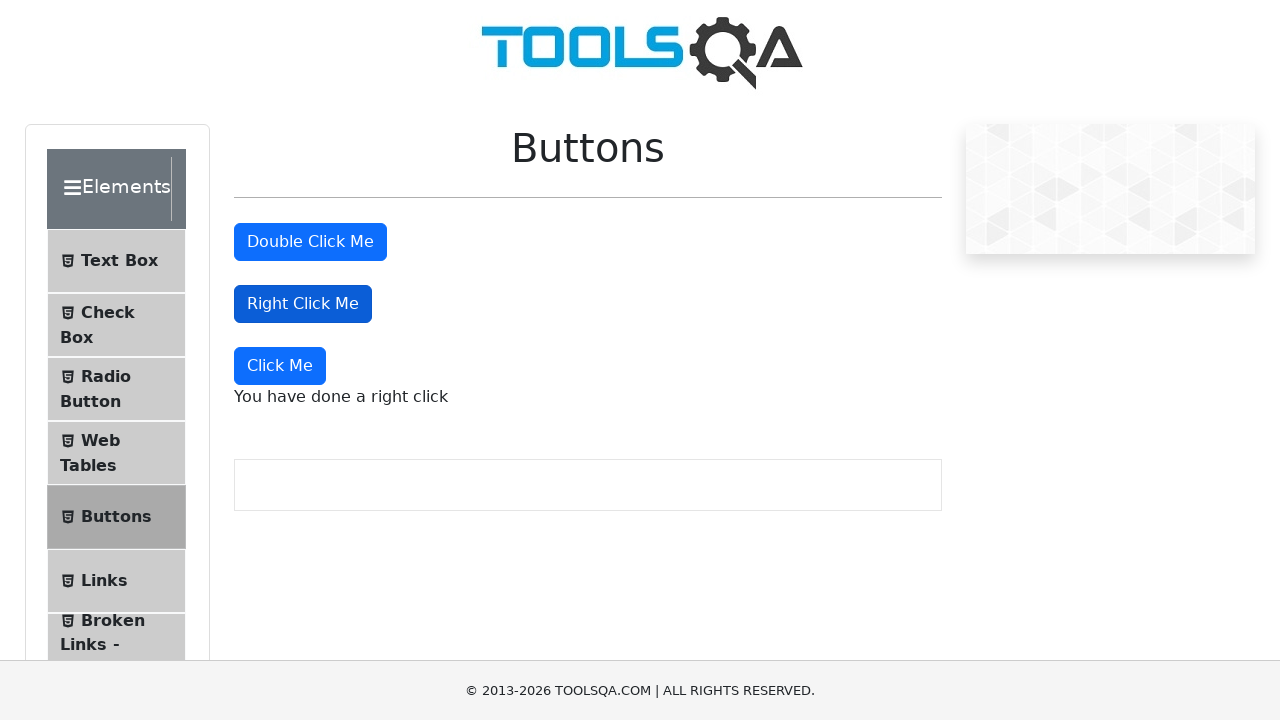